Tests multiplication with both negative digits (-9 * -3 = 27) on the calculator

Starting URL: https://igorsmasc.github.io/calculadora_atividade_selenium/

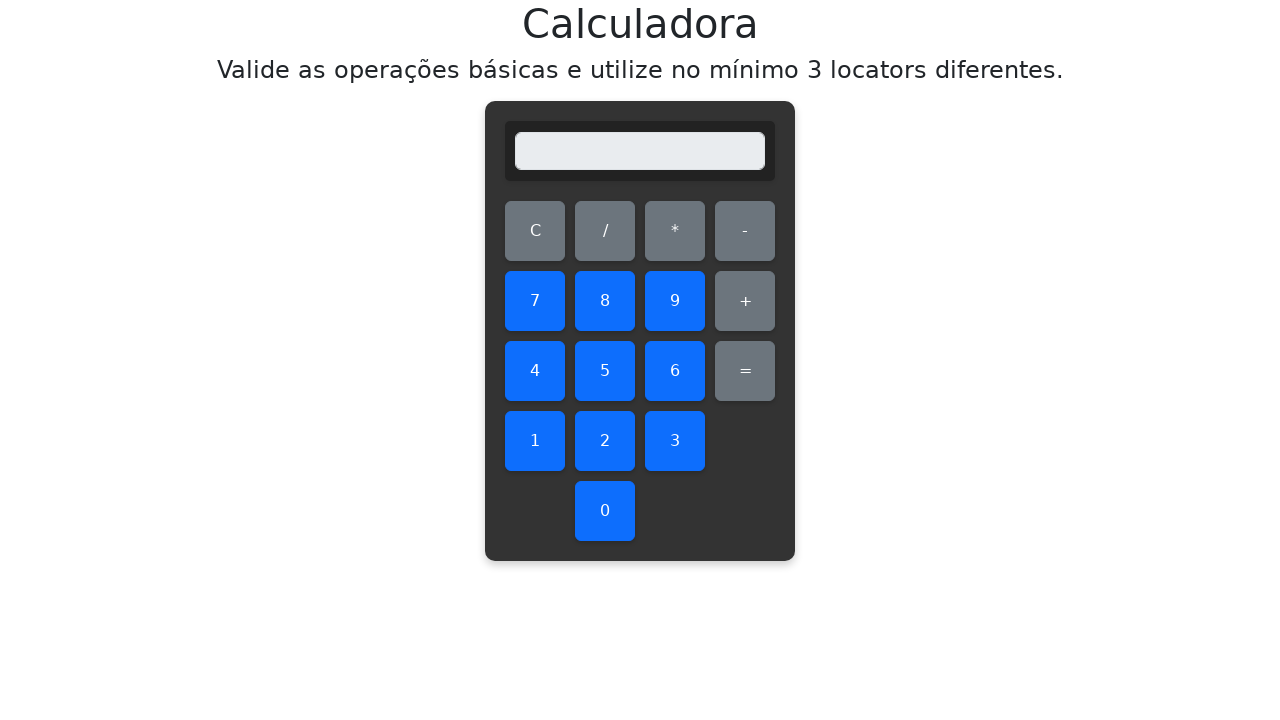

Clicked subtract button to make first number negative at (745, 231) on #subtract
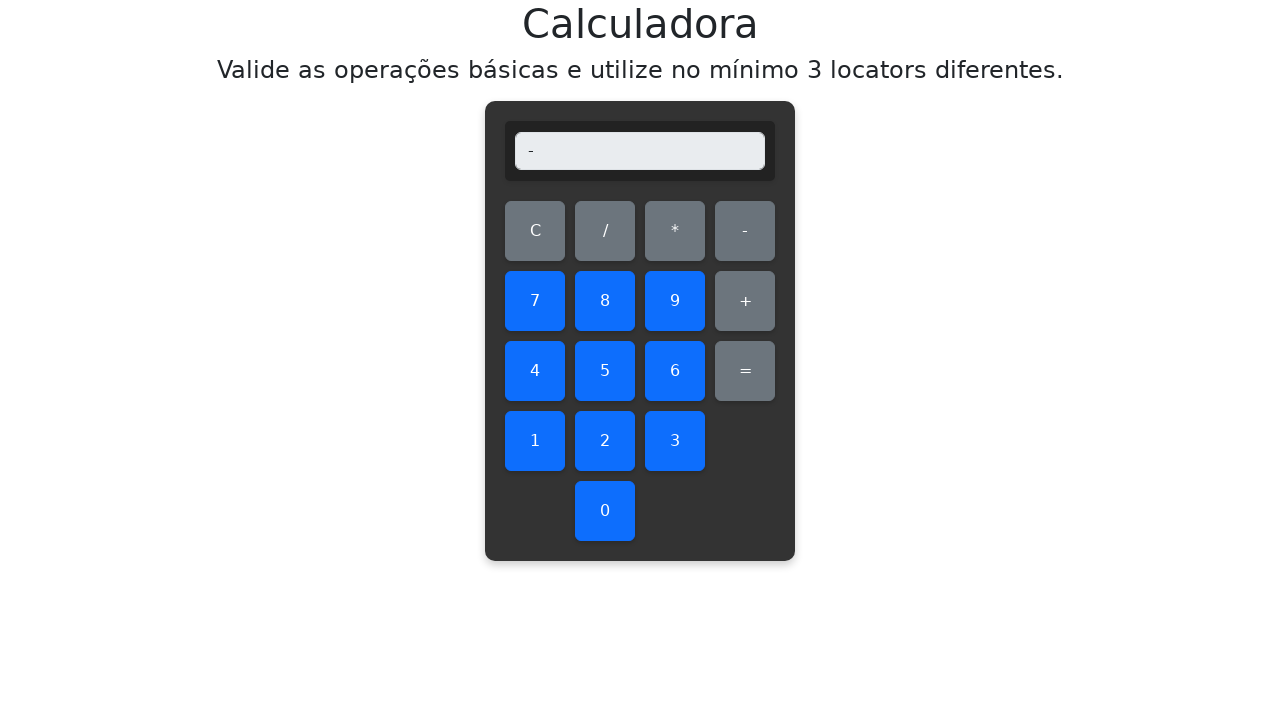

Clicked digit 9 at (675, 301) on button#nine
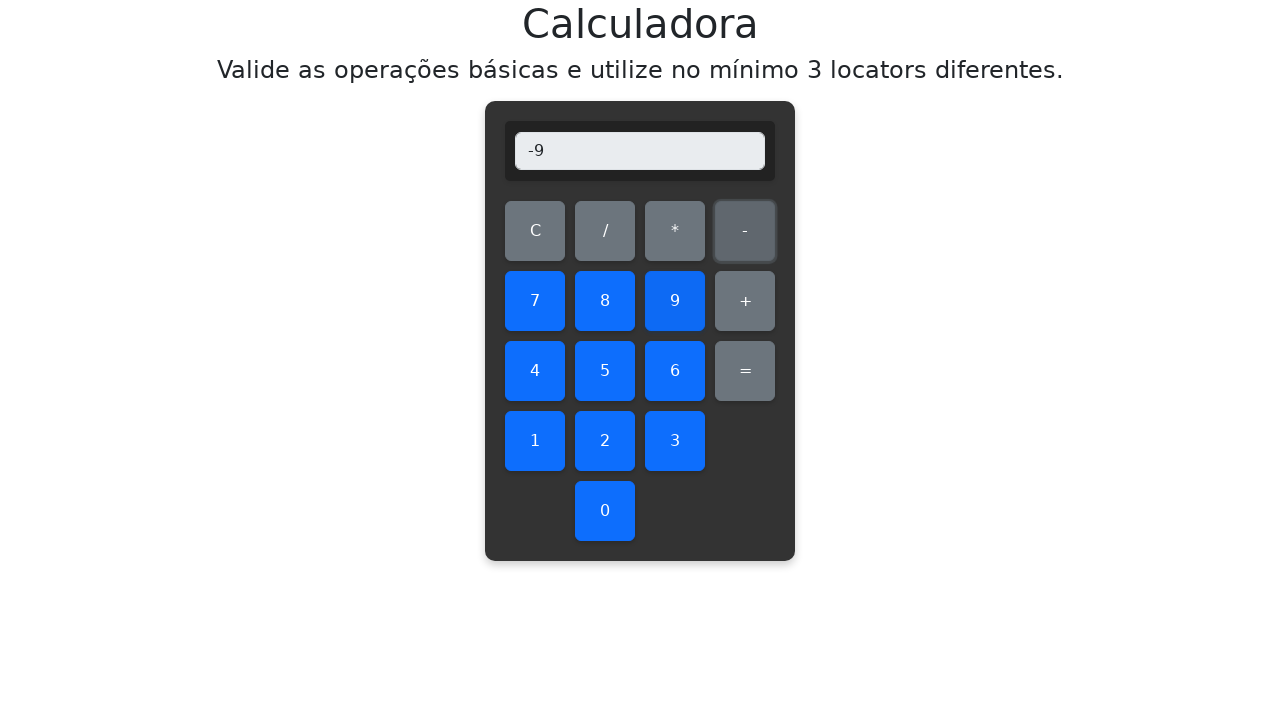

Clicked multiplication operator at (675, 231) on button#multiply
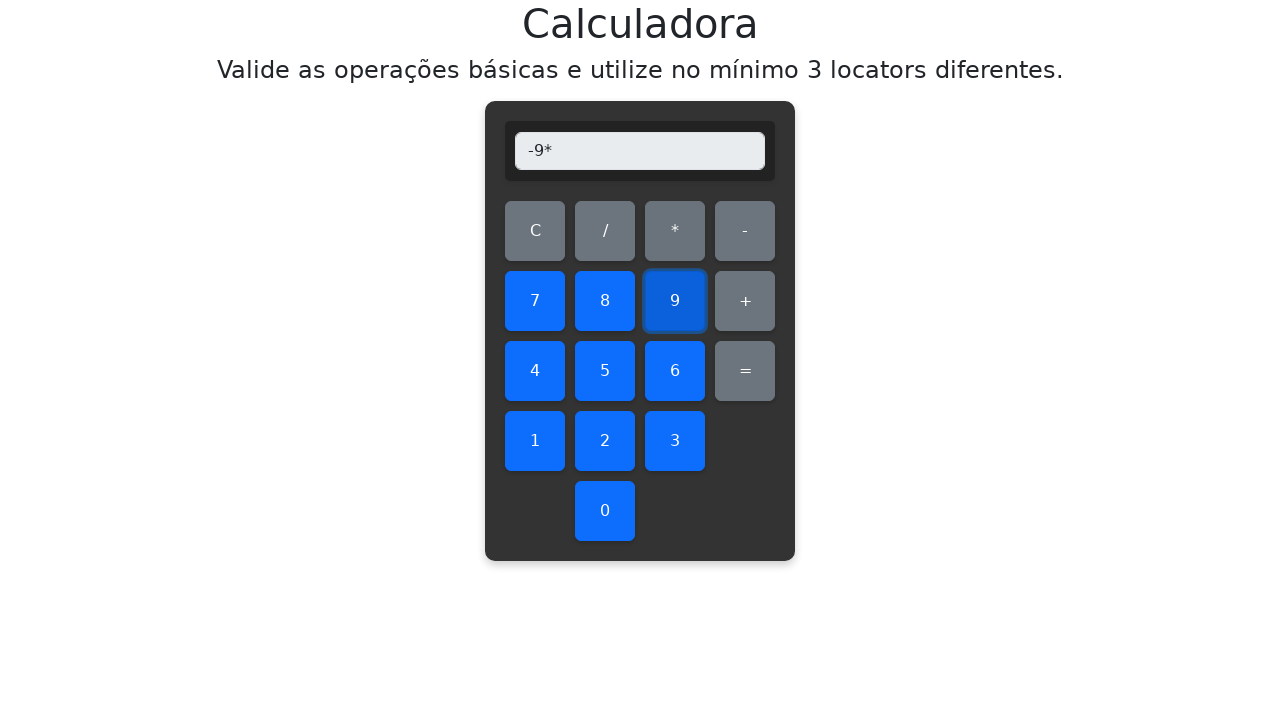

Clicked subtract button to make second number negative at (745, 231) on #subtract
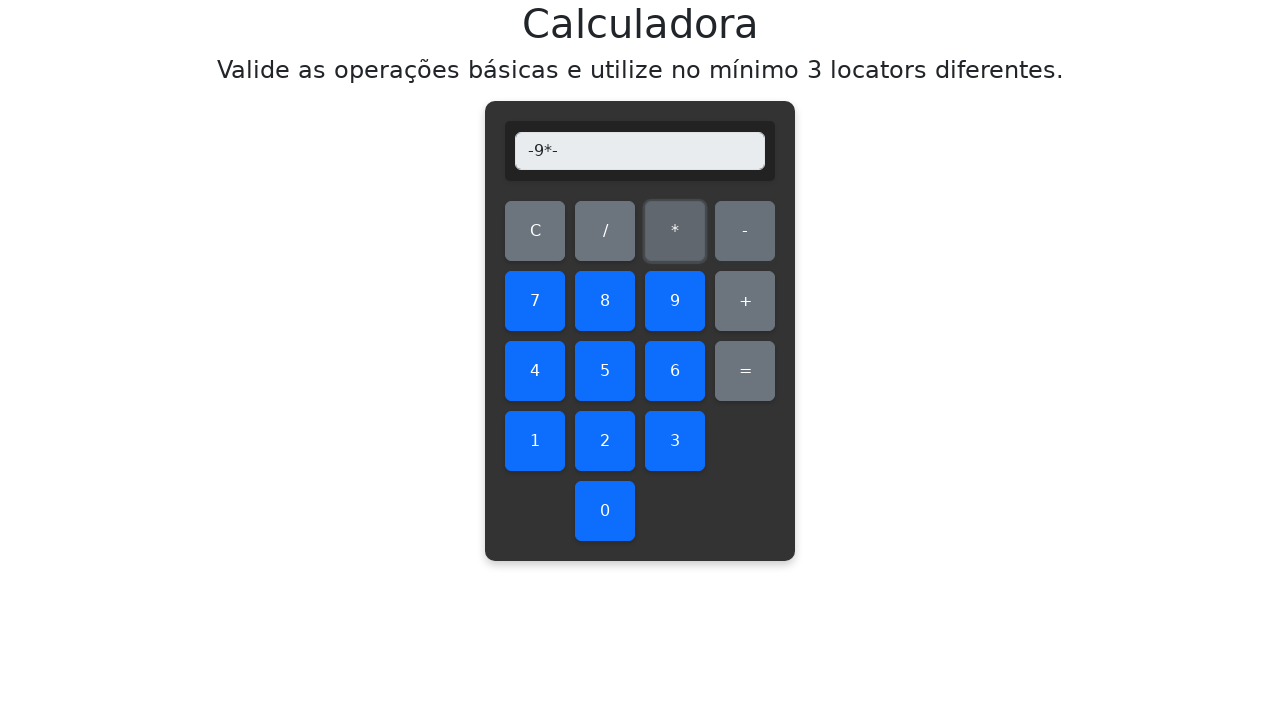

Clicked digit 3 at (675, 441) on button#three
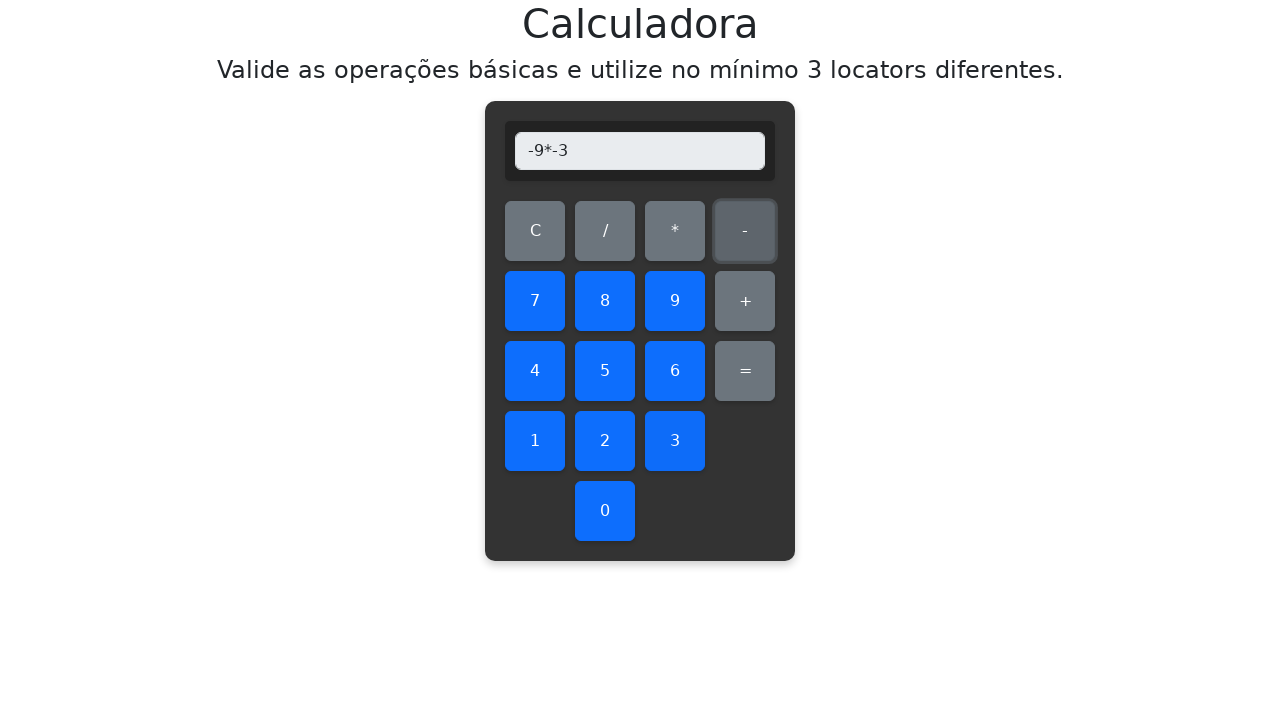

Clicked equals button to calculate result at (745, 371) on button#equals
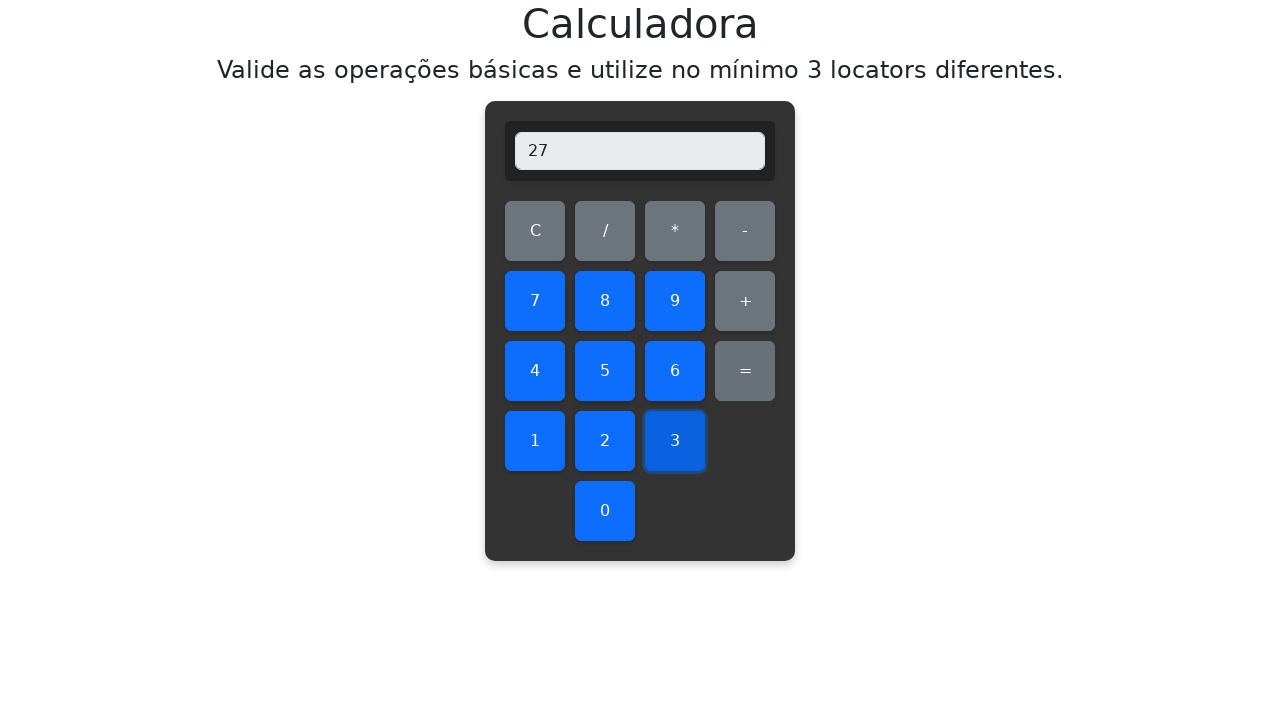

Verified result is 27 (multiplication of -9 * -3)
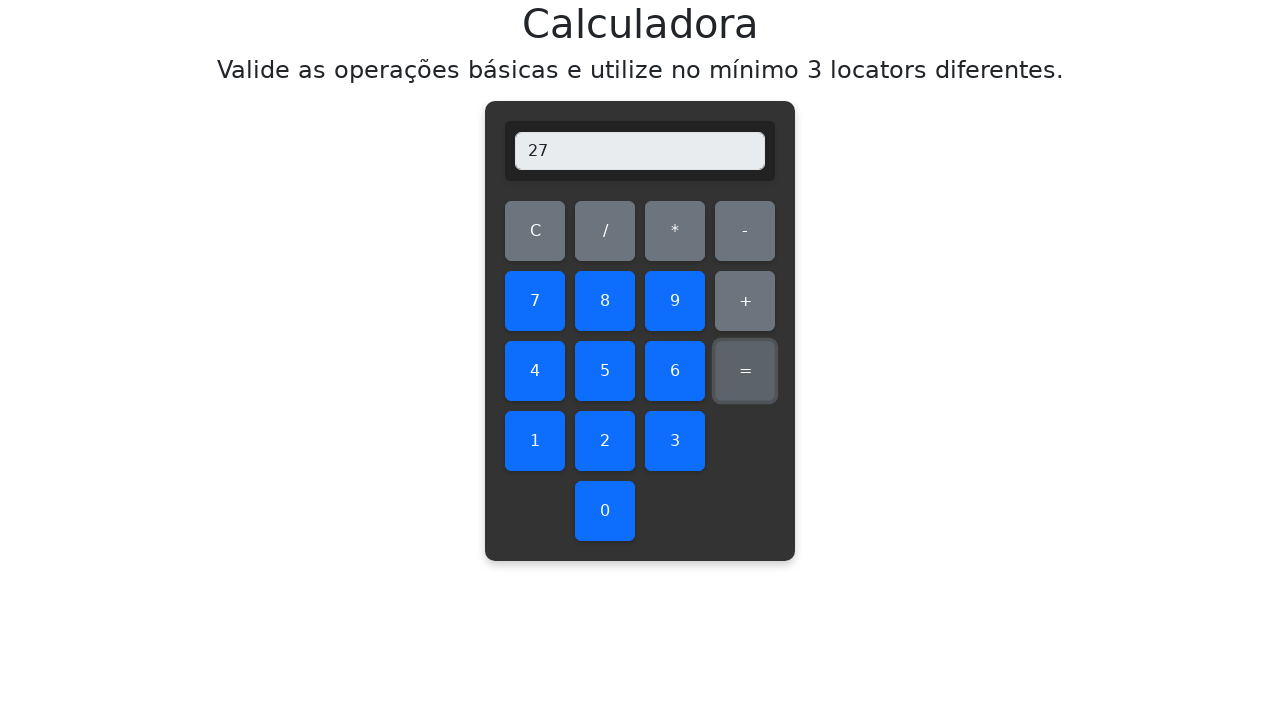

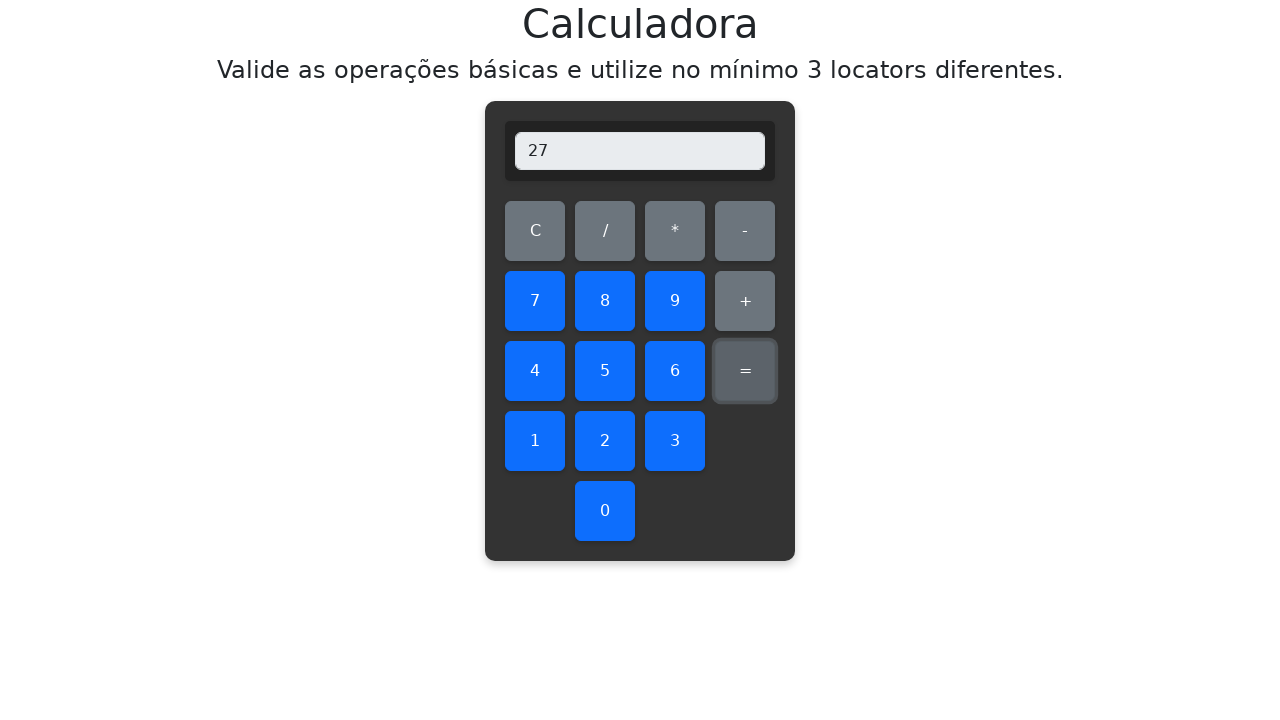